Tests the visibility status of hidden and visible elements on the page

Starting URL: https://www.automationtesting.co.uk/hiddenElements.html

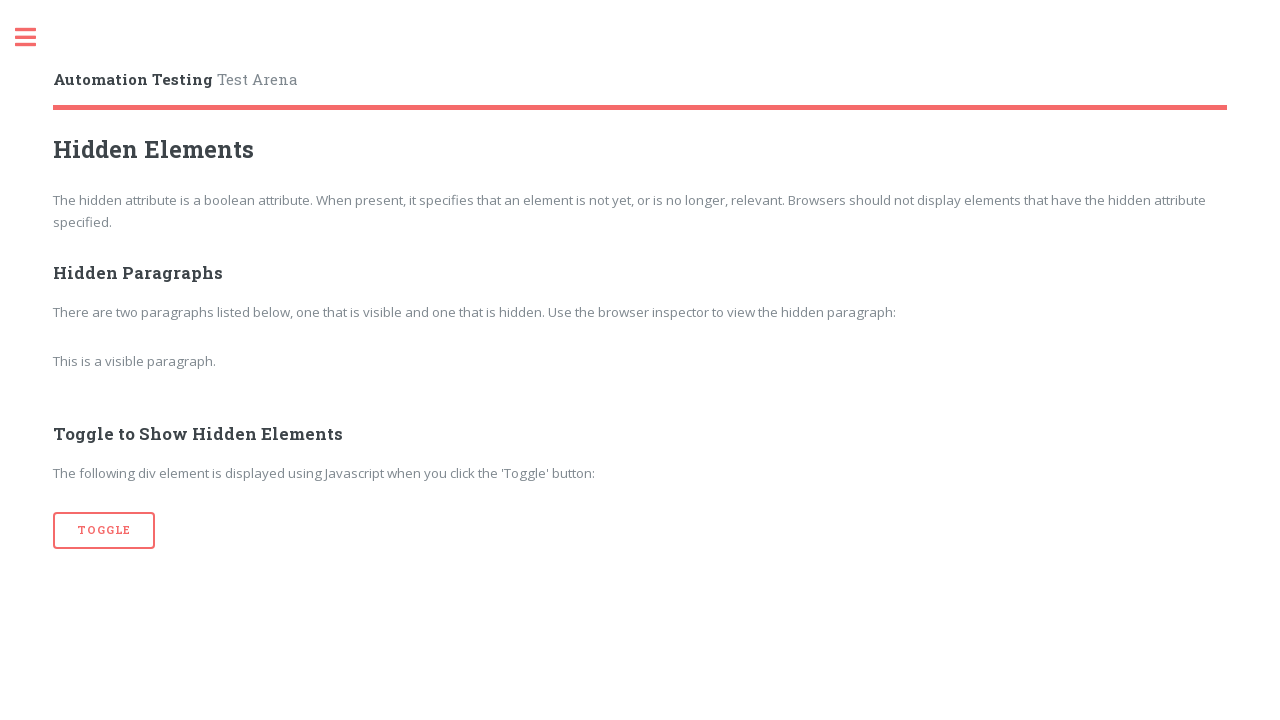

Navigated to hiddenElements.html test page
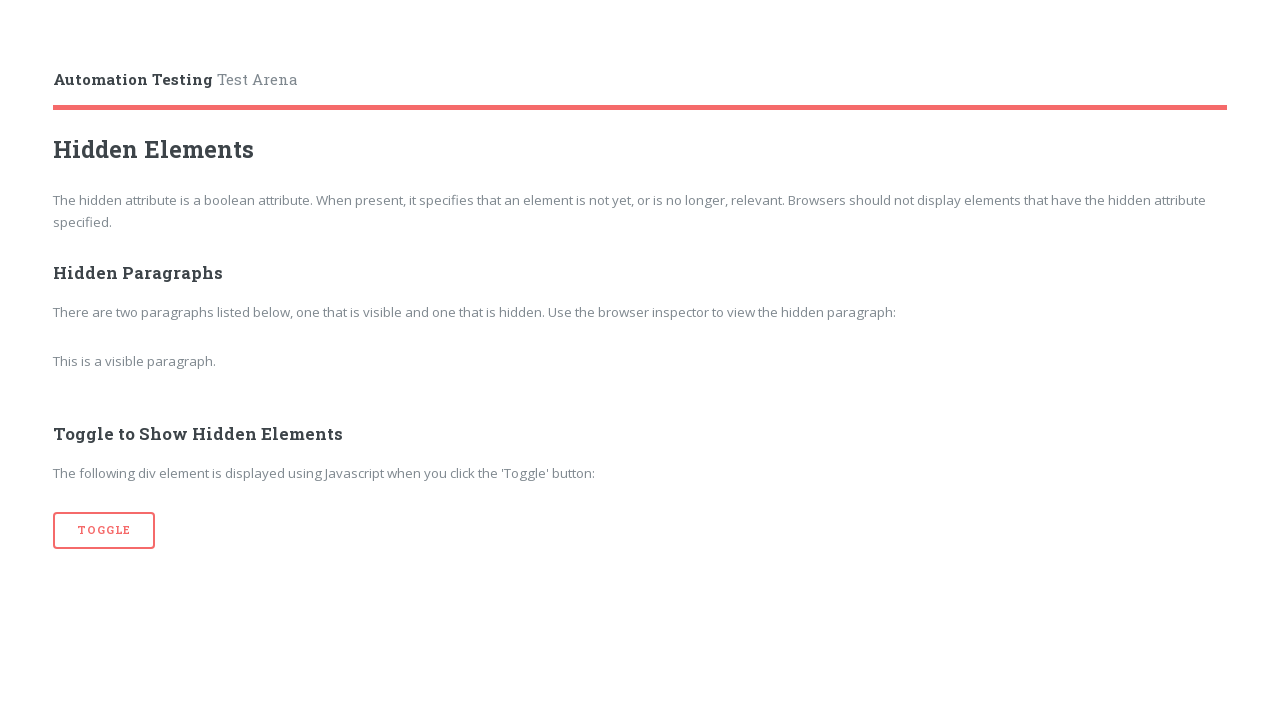

Checked visibility of third paragraph element: True
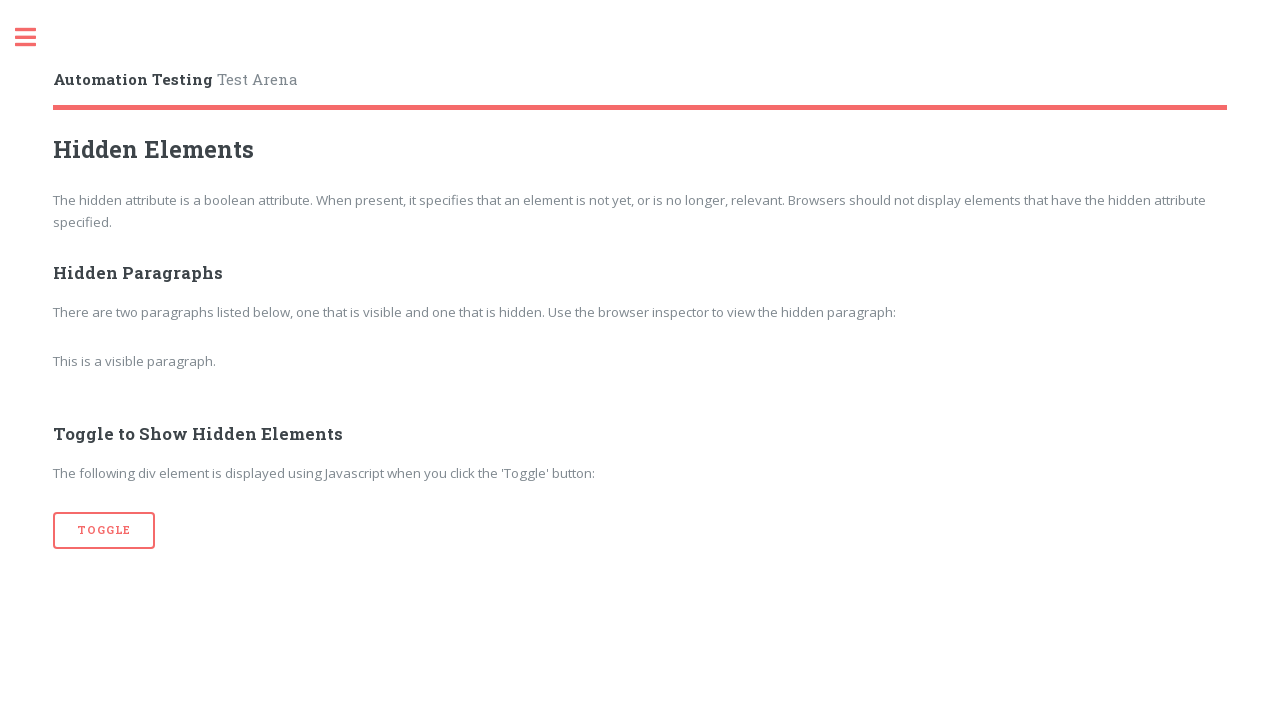

Checked visibility of second paragraph element: False
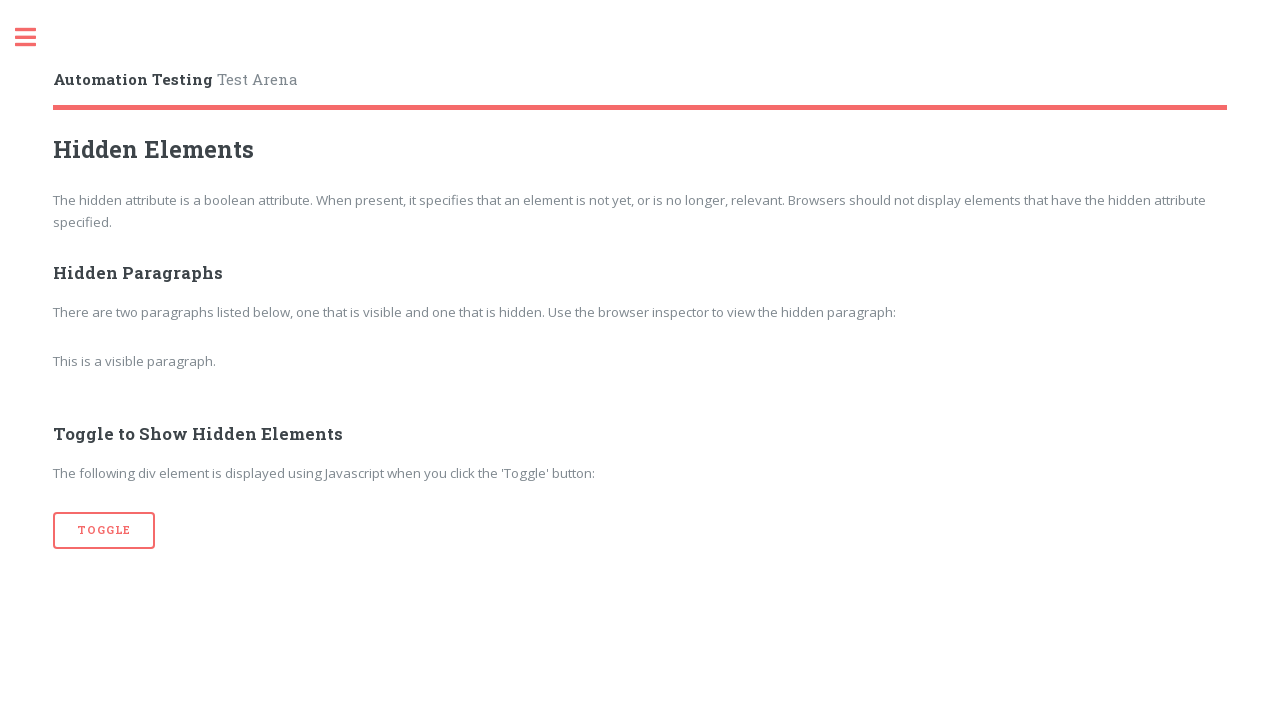

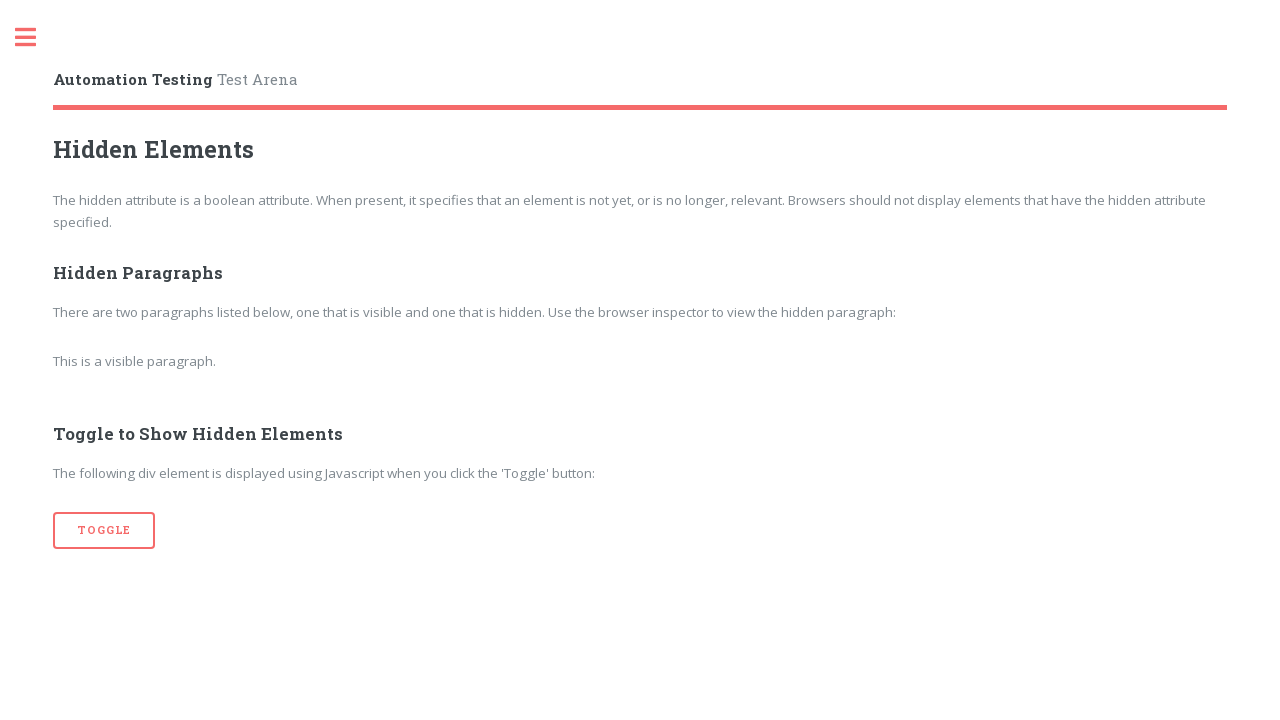